Tests popup and dialog handling, element visibility toggling, mouse hover, and iframe interactions

Starting URL: https://rahulshettyacademy.com/AutomationPractice/

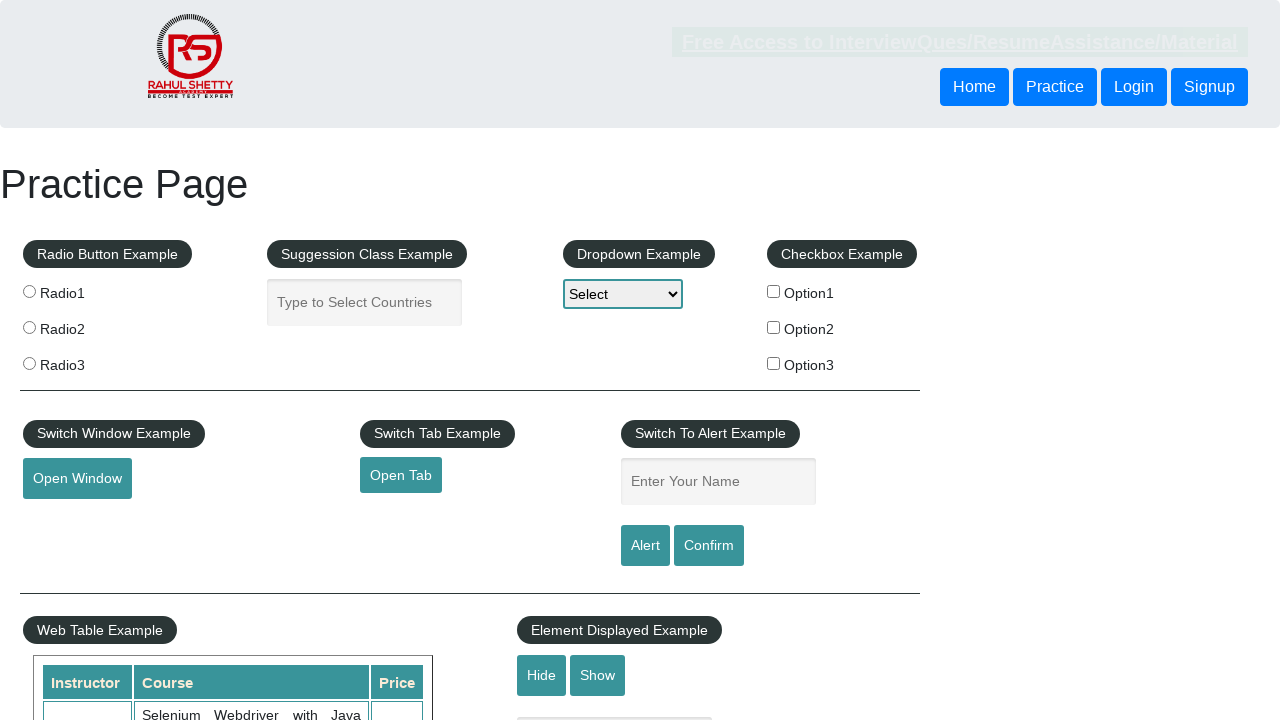

Navigated to AutomationPractice page
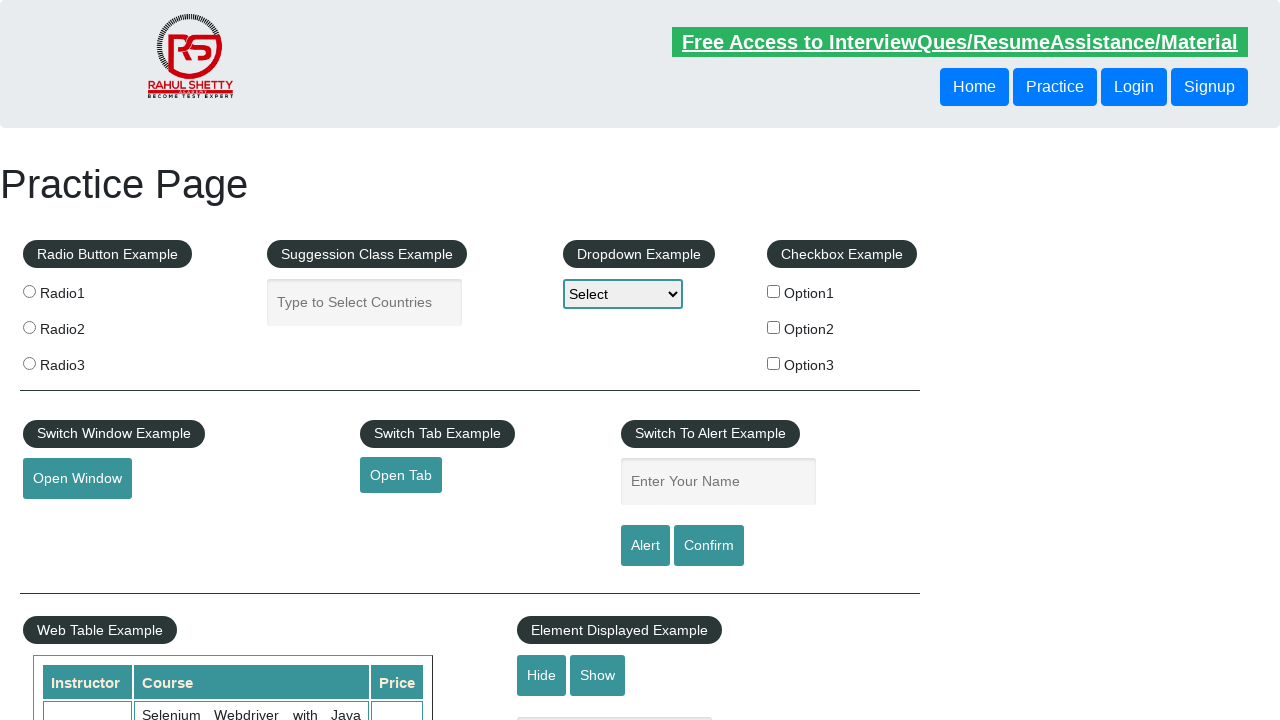

Verified text box is visible
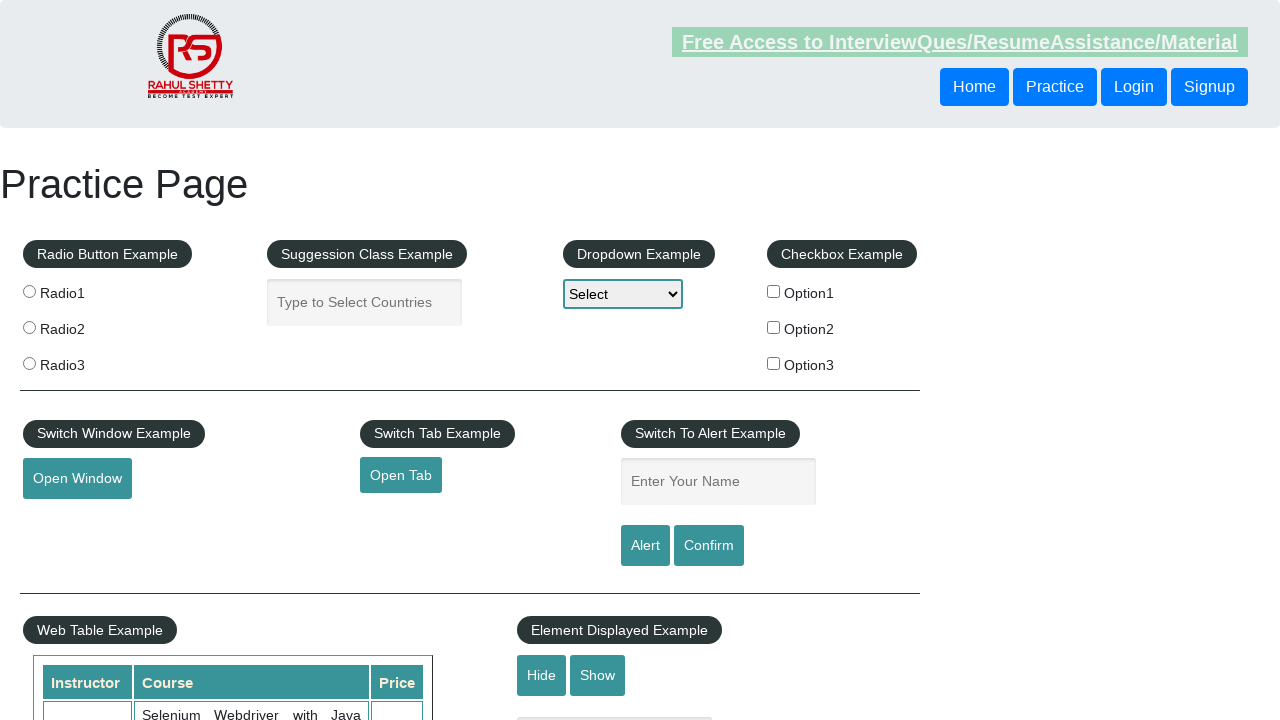

Clicked hide textbox button at (542, 675) on #hide-textbox
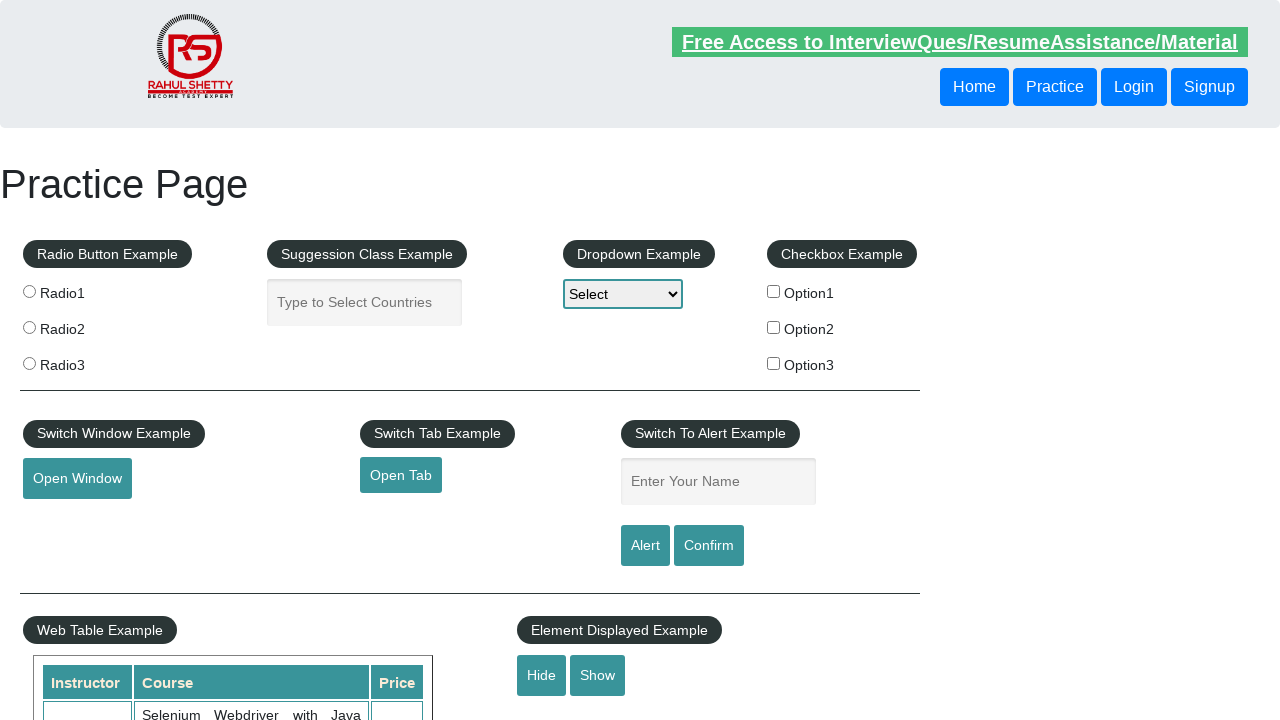

Verified text box is now hidden
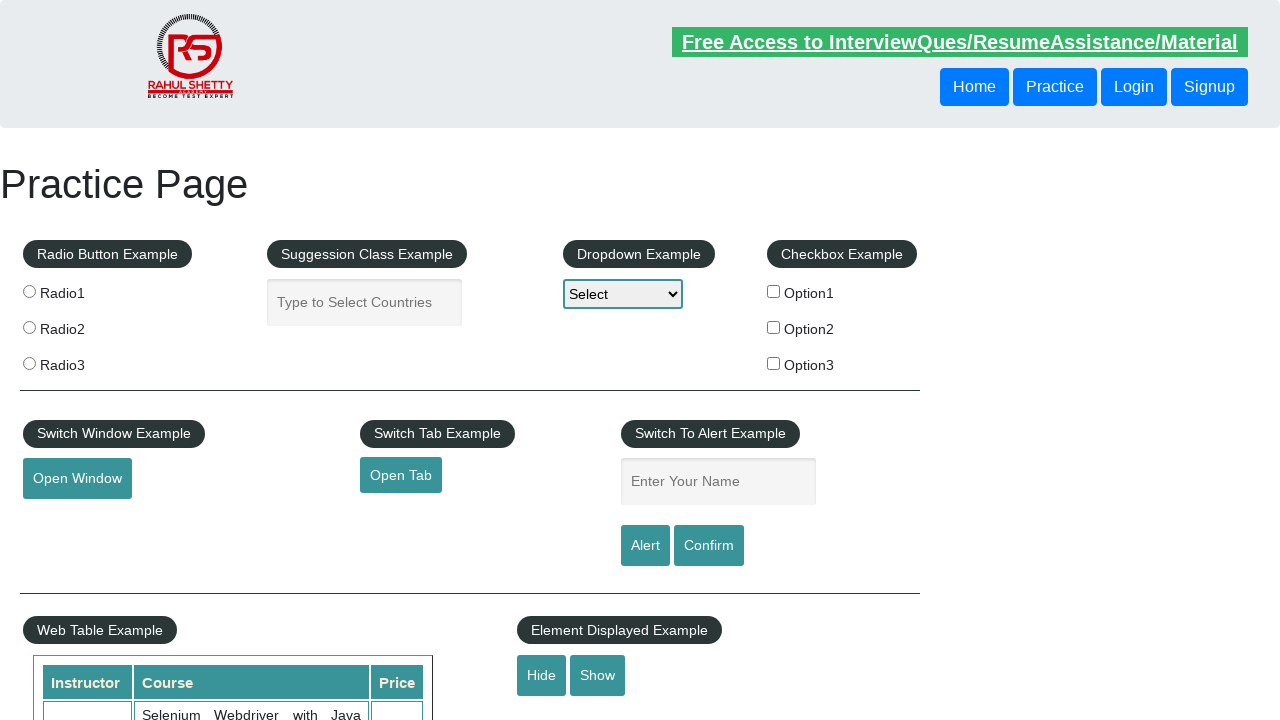

Set up dialog handler to accept popups
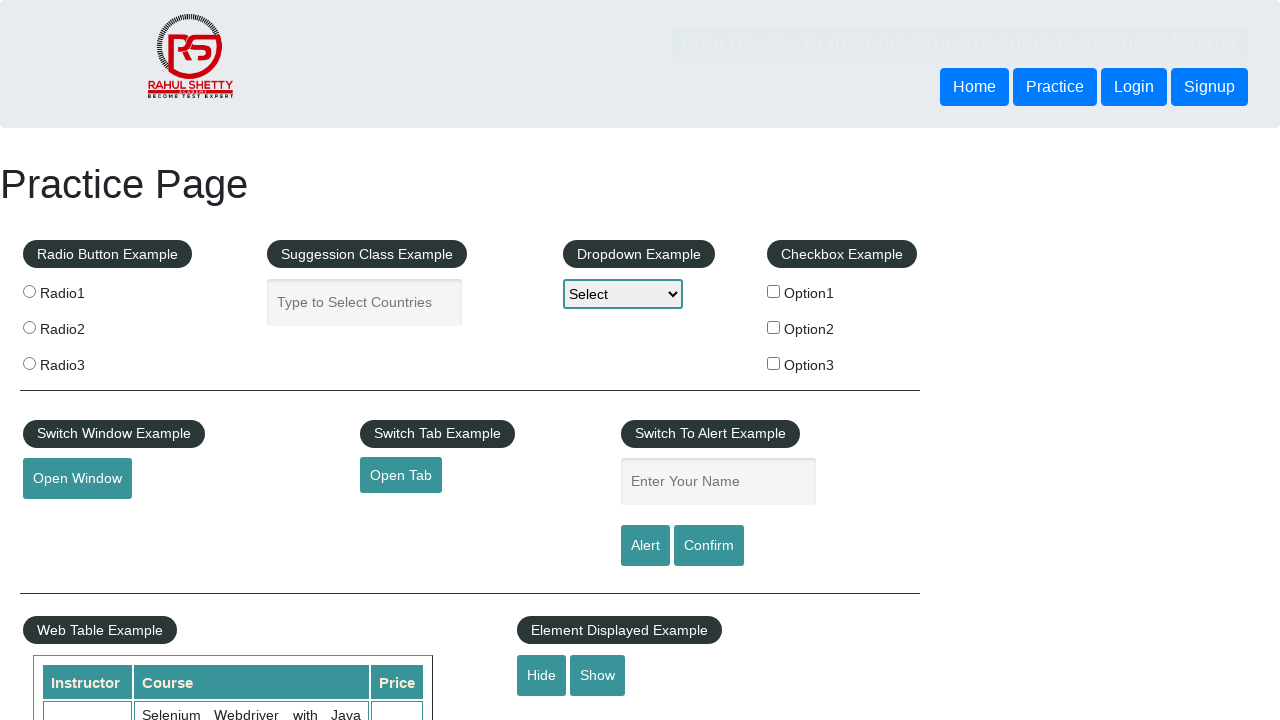

Clicked confirm button to trigger dialog popup at (709, 546) on #confirmbtn
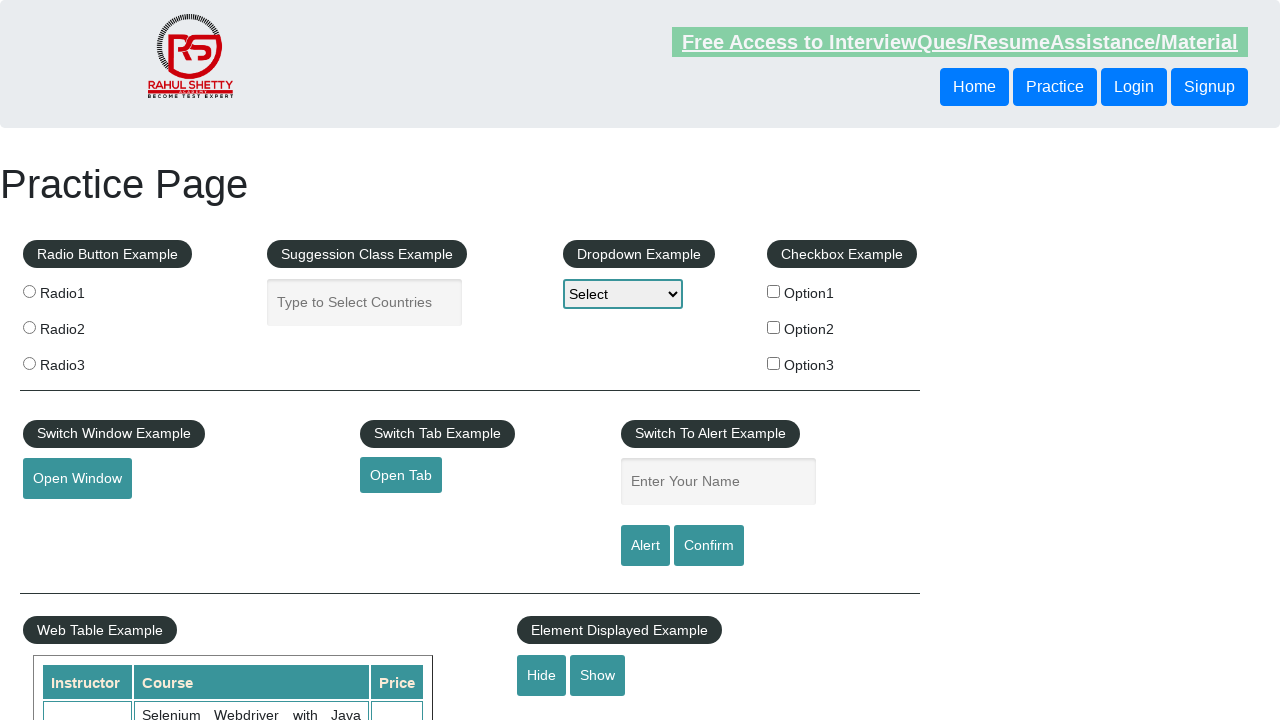

Hovered over mousehover element at (83, 361) on #mousehover
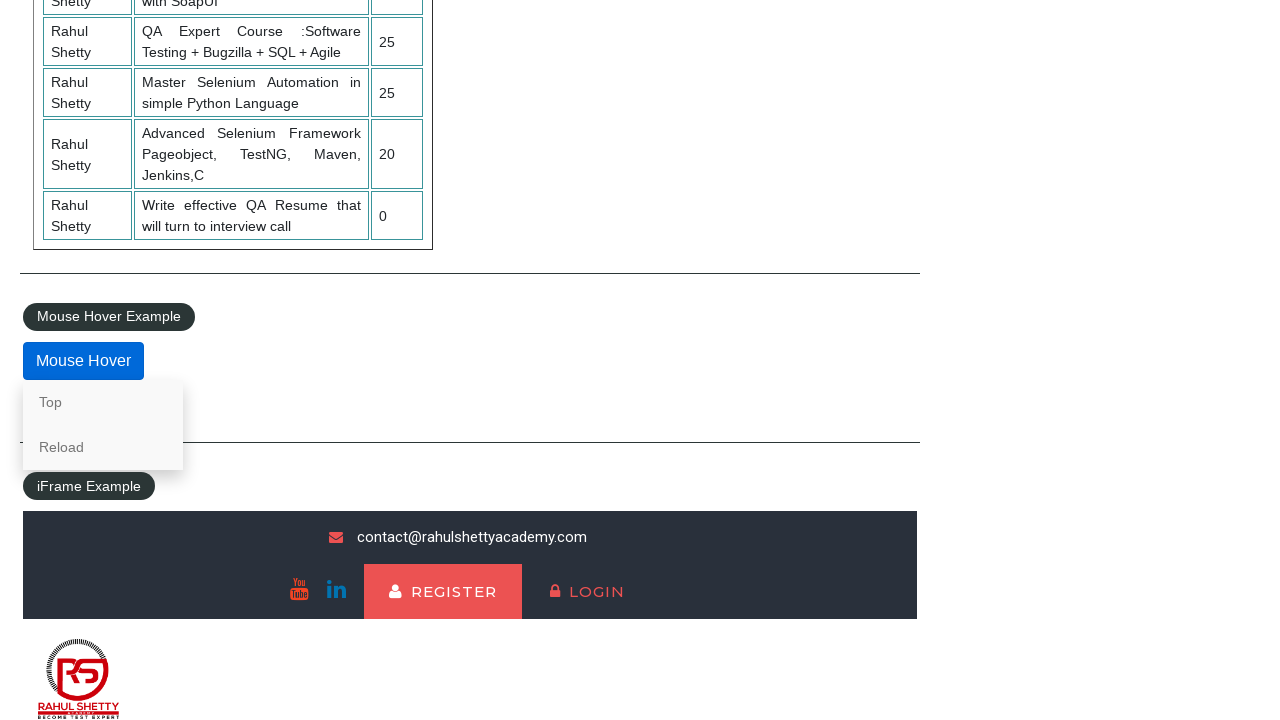

Located iframe with courses content
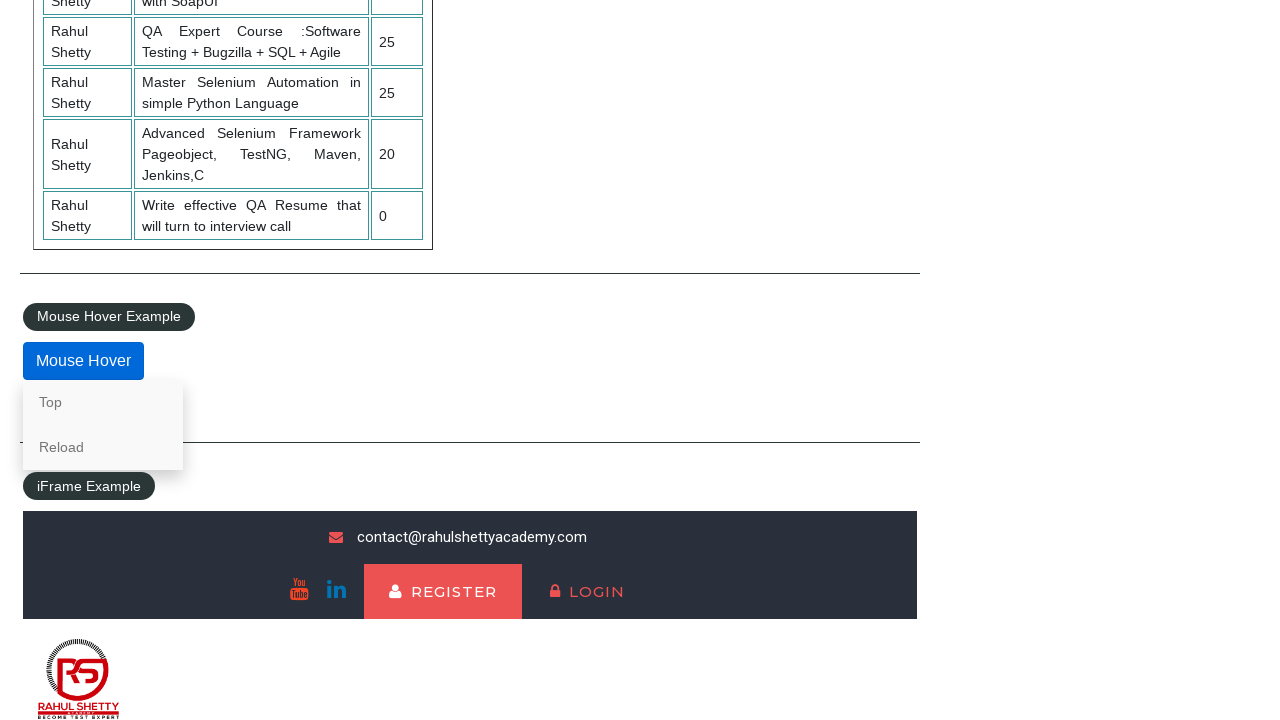

Clicked lifetime-access link within iframe at (307, 675) on #courses-iframe >> internal:control=enter-frame >> li a[href*='lifetime-access']
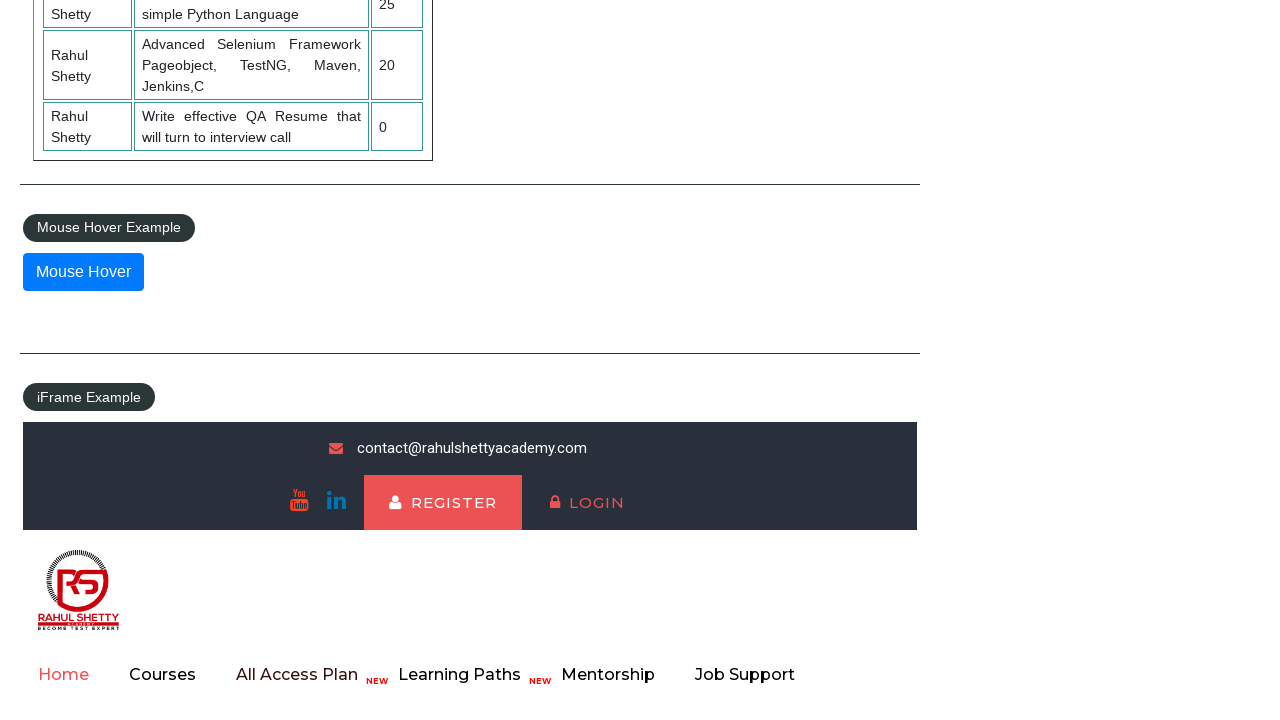

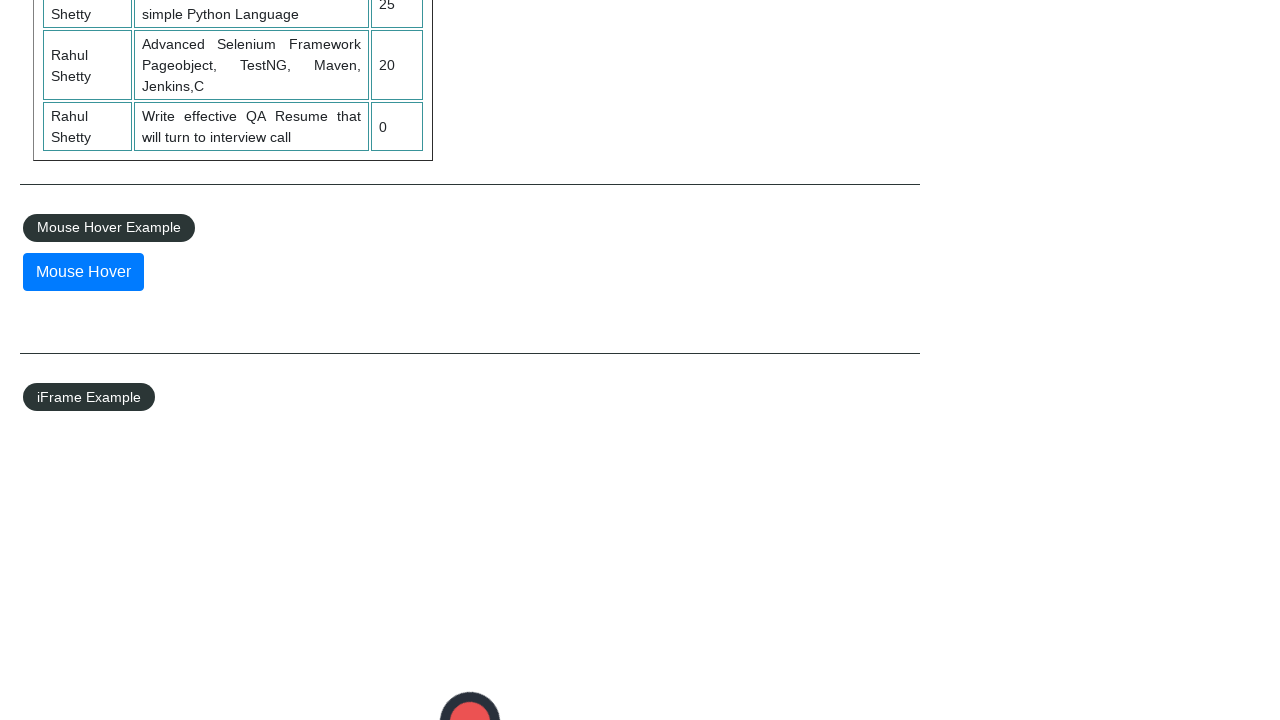